Tests the Mensa IQ test website by selecting an age range (18-50) and clicking the start test button to begin the assessment.

Starting URL: https://test.mensa.no/

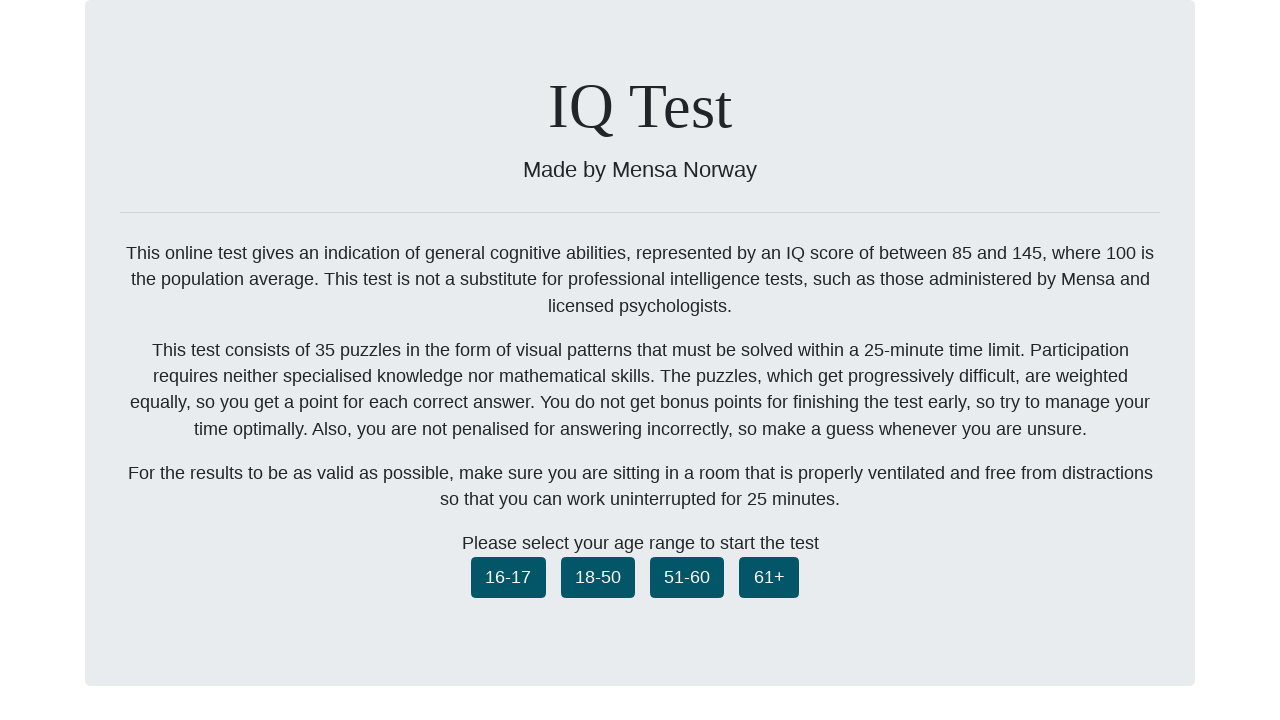

Page loaded (domcontentloaded state)
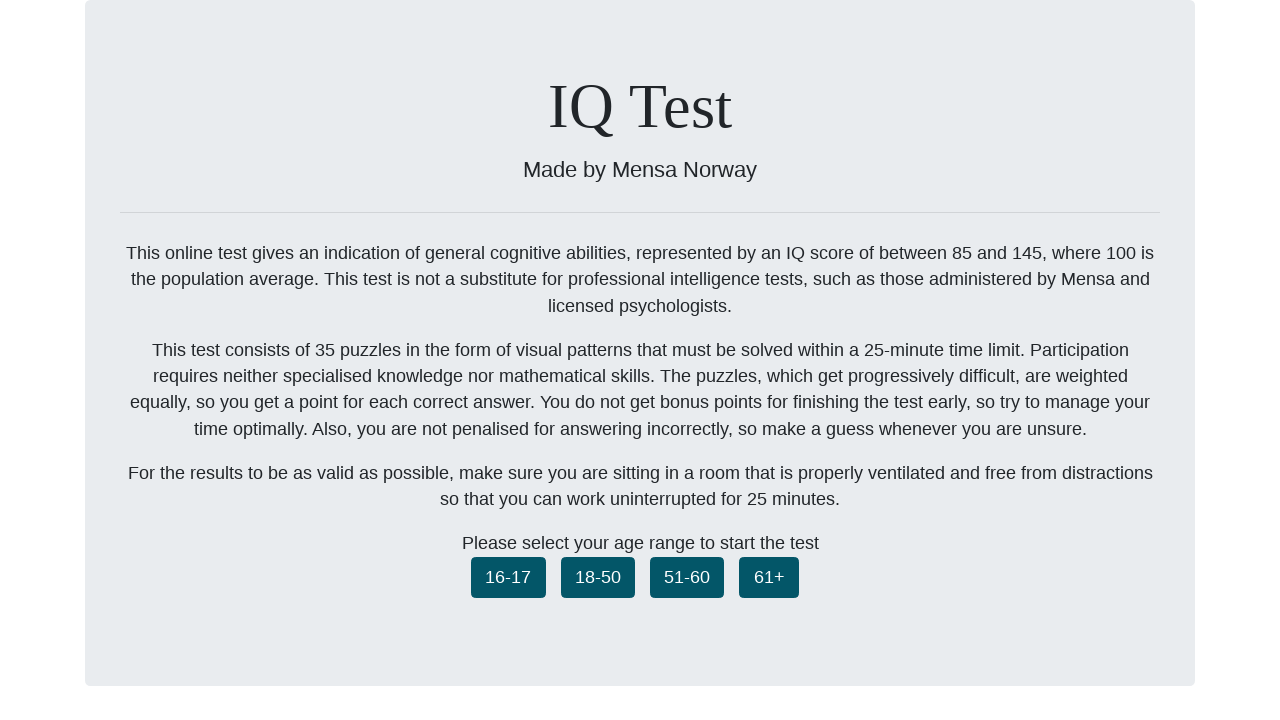

Selected age range 18-50 at (598, 577) on xpath=/html/body/div[2]/main/cach/div[1]/div/div/div[2]/div/button[2]
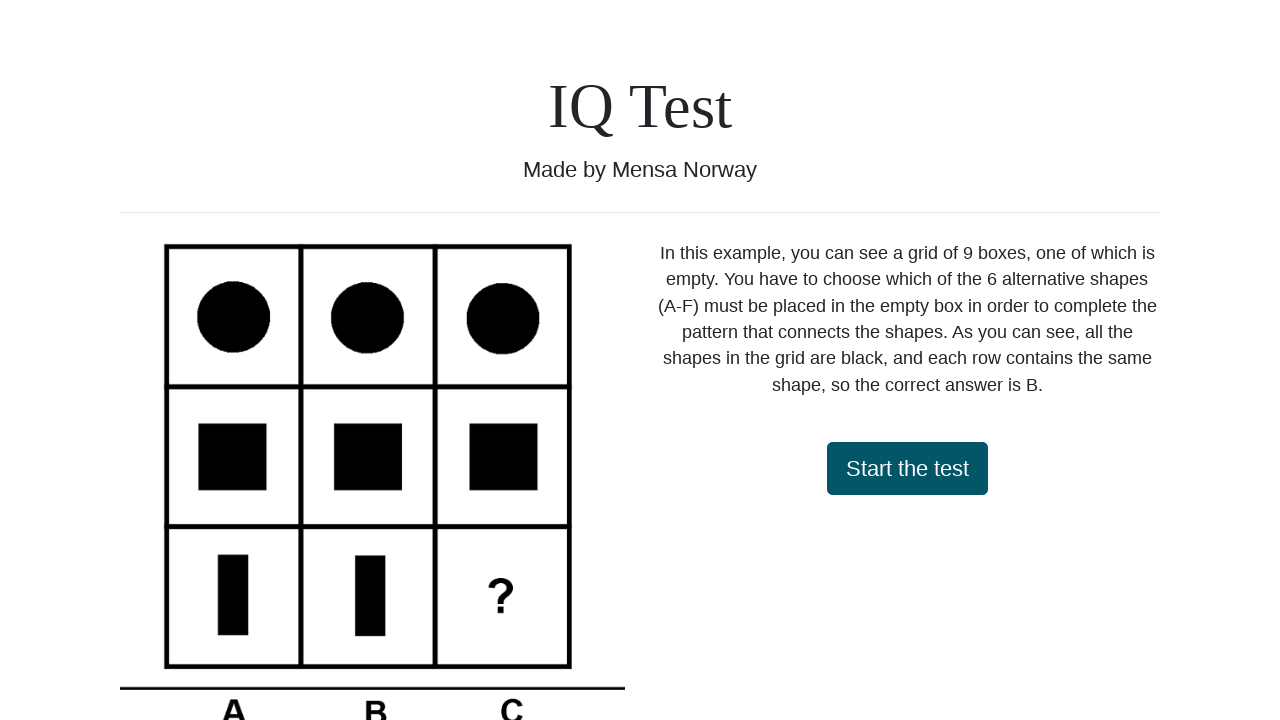

Clicked start test button to begin the Mensa IQ assessment at (907, 468) on #startTest
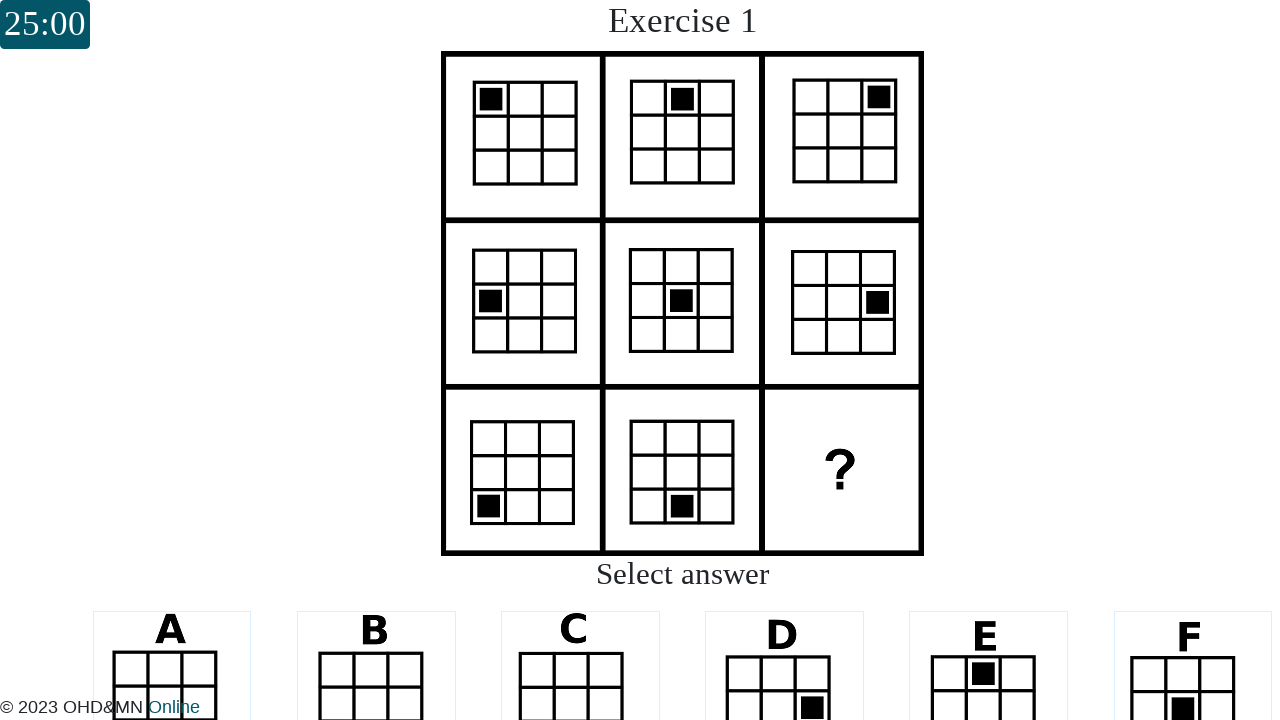

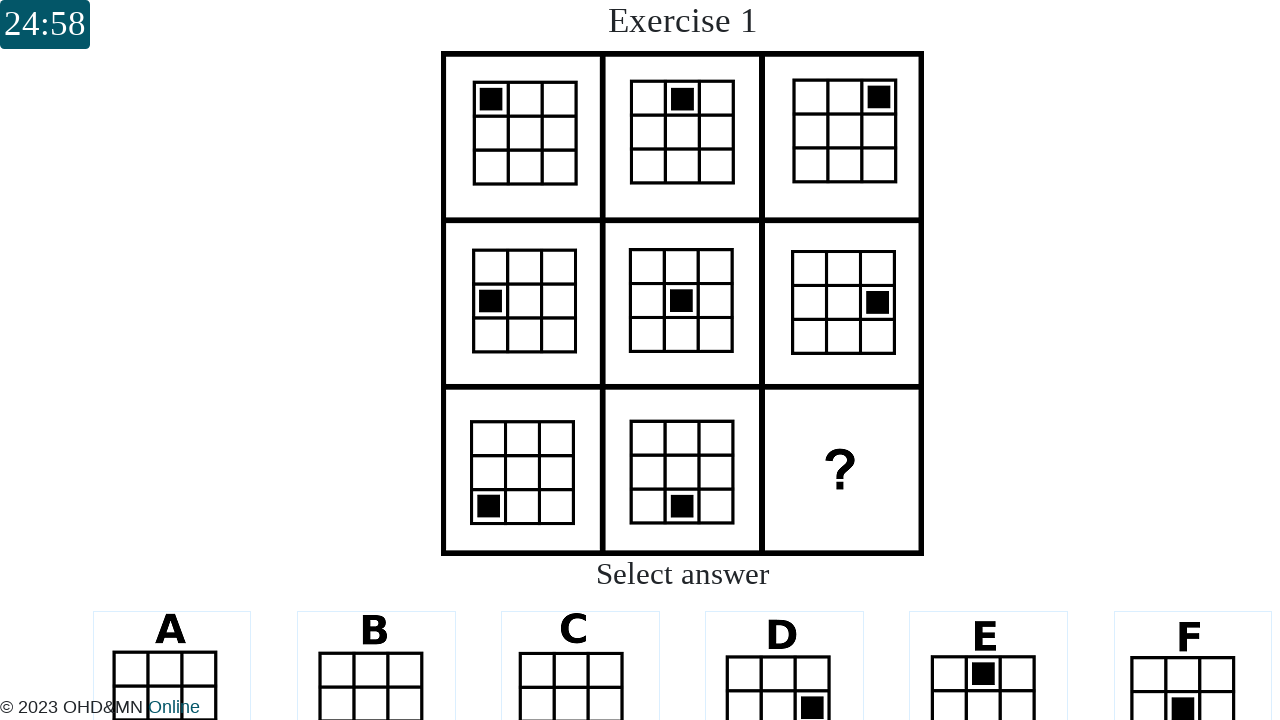